Tests multiple window popup handling by opening social media windows, interacting with the Facebook login form, and verifying error messages

Starting URL: https://www.lambdatest.com/selenium-playground/window-popup-modal-demo

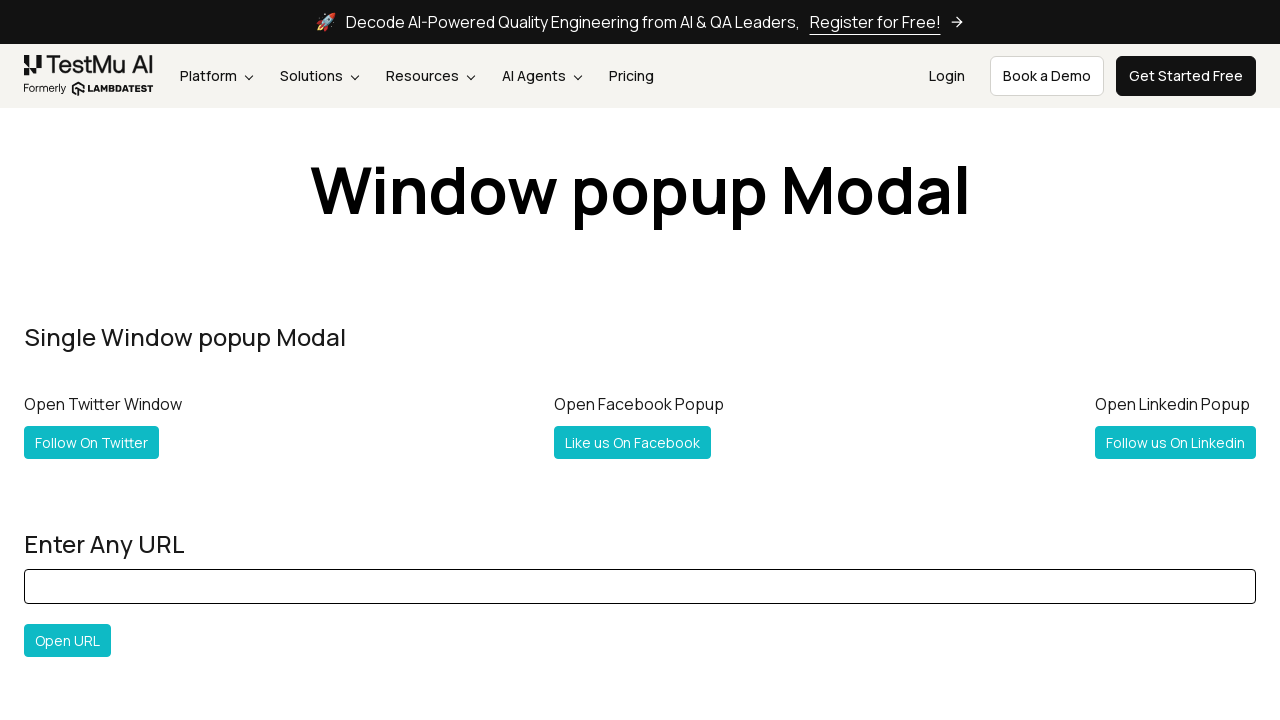

Clicked button to open multiple popups at (122, 360) on xpath=(//div[starts-with(@class,'mt-30 rounded')]/div[1]/a)[2]
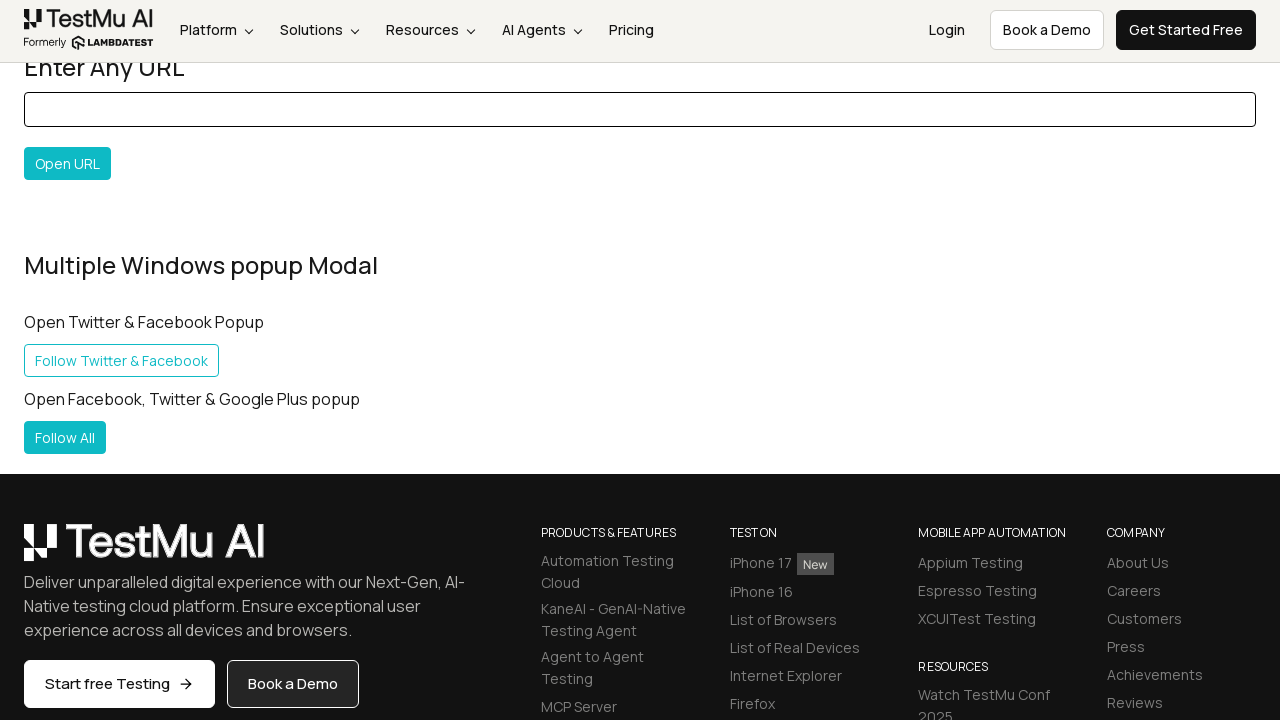

Popup window opened and captured
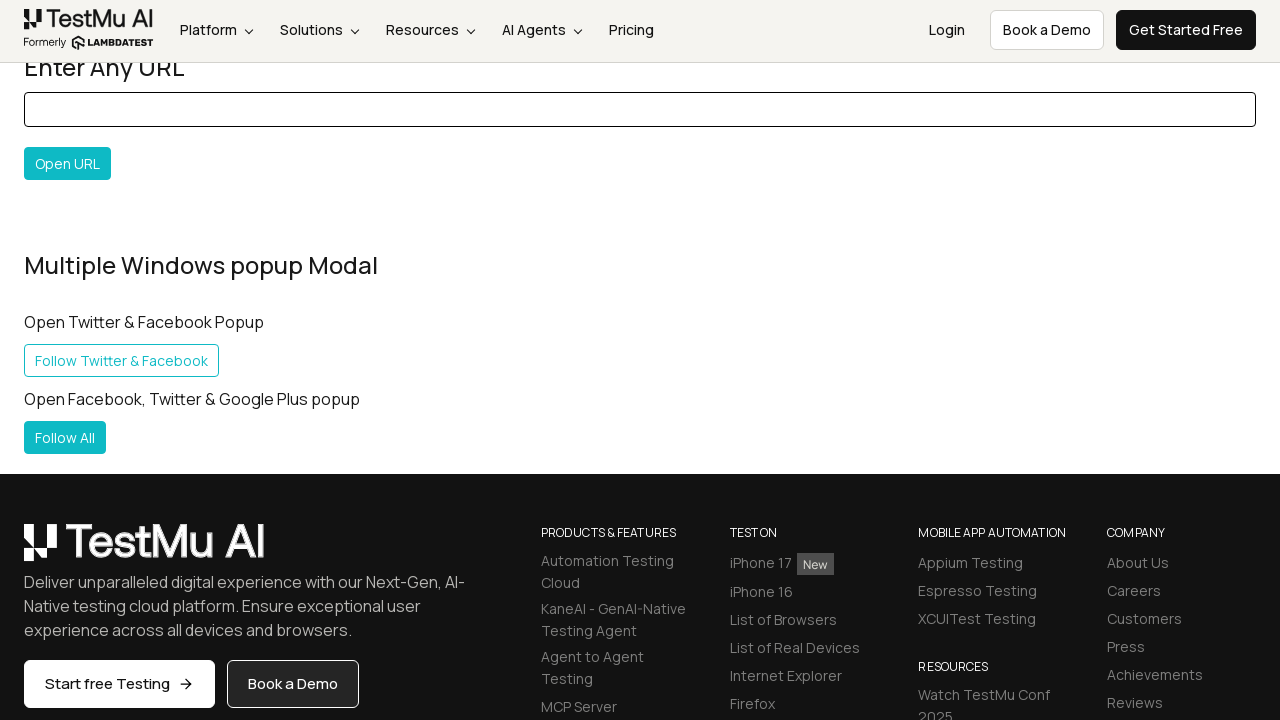

Waited 5 seconds for popup to load
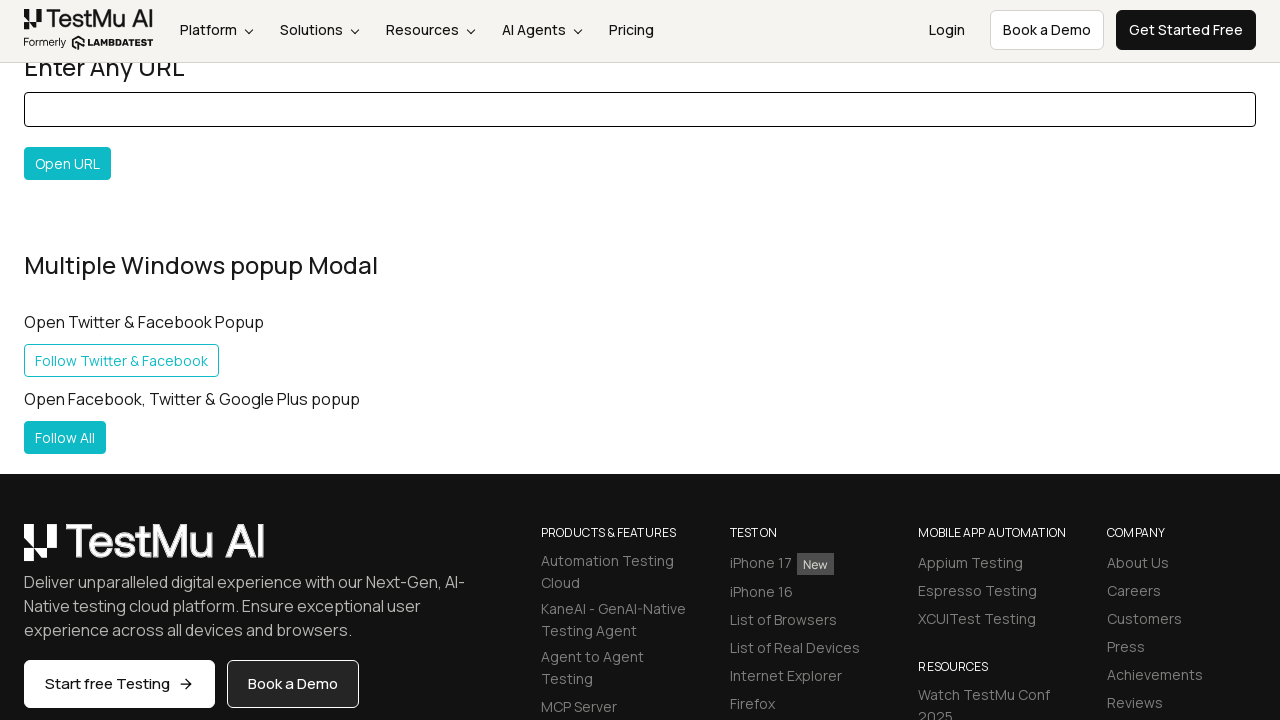

Retrieved all open pages in context
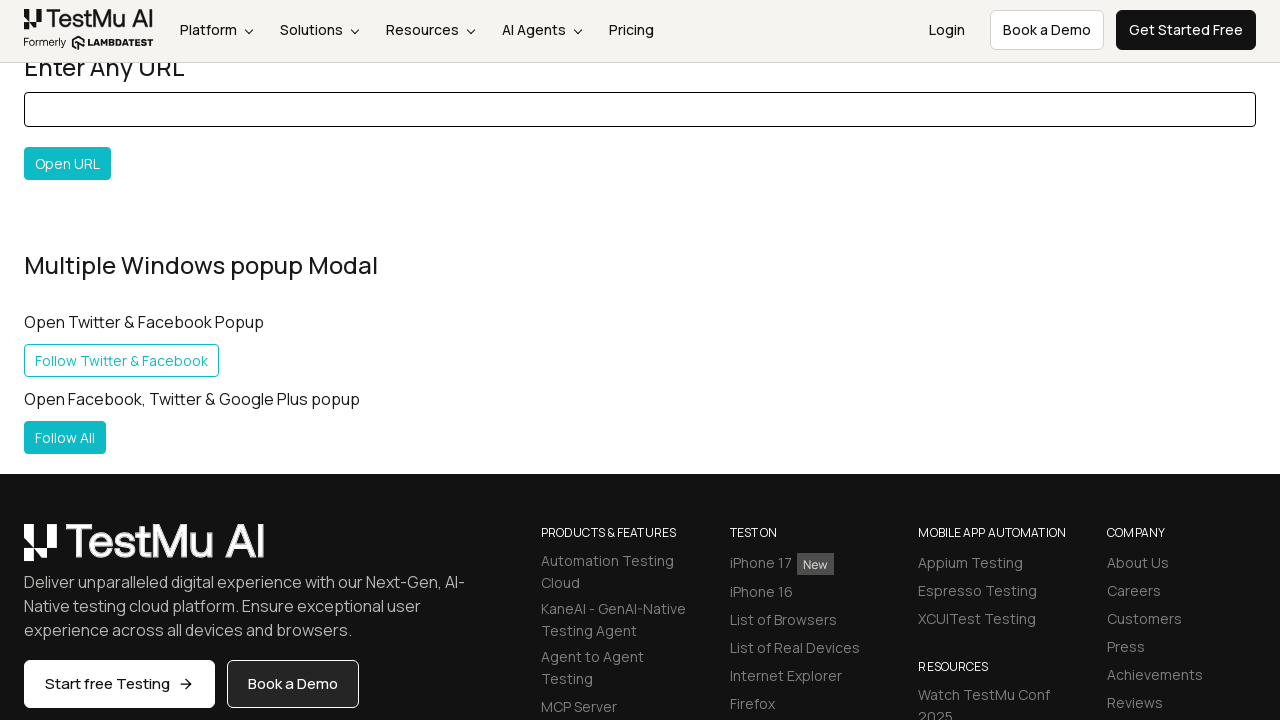

Closed remaining popup window
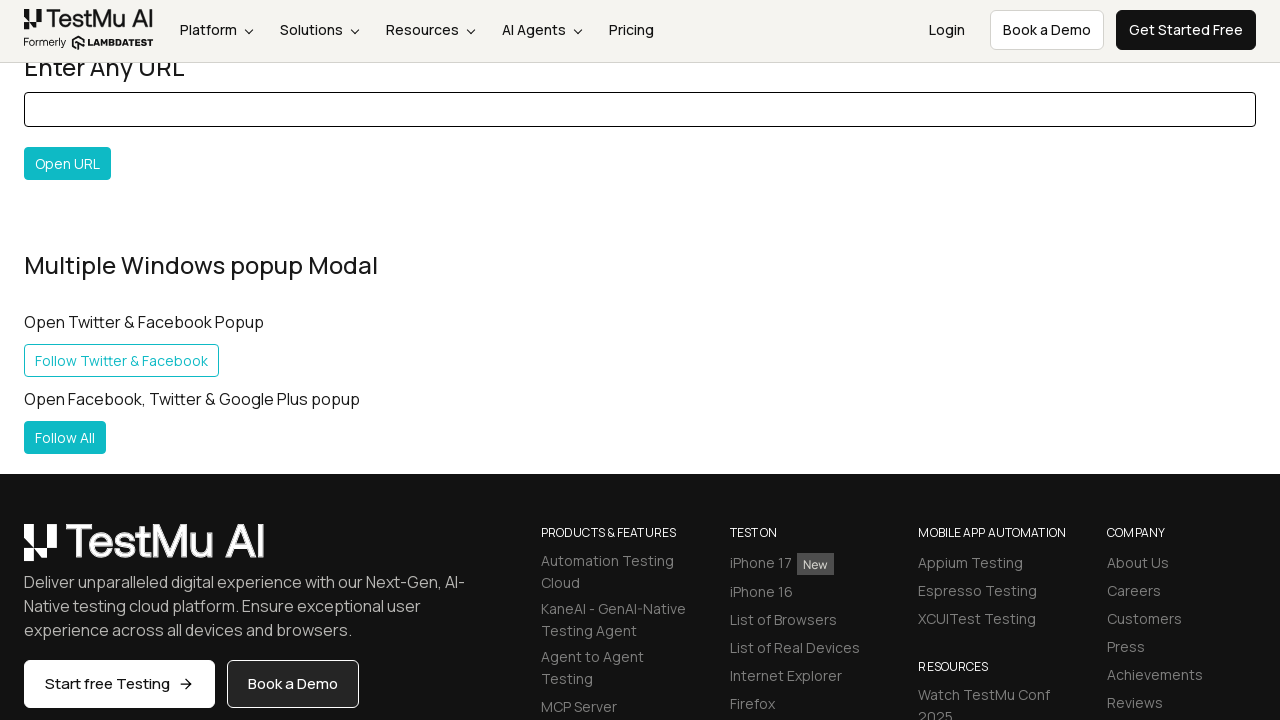

Closed remaining popup window
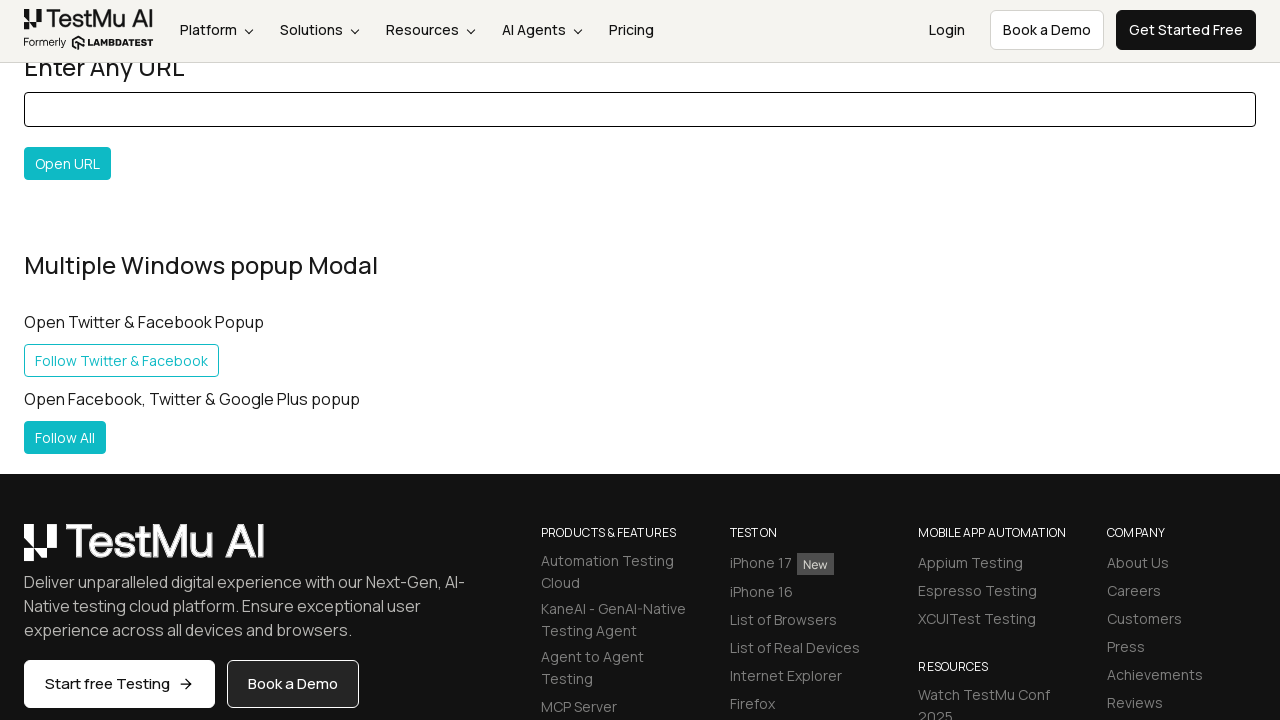

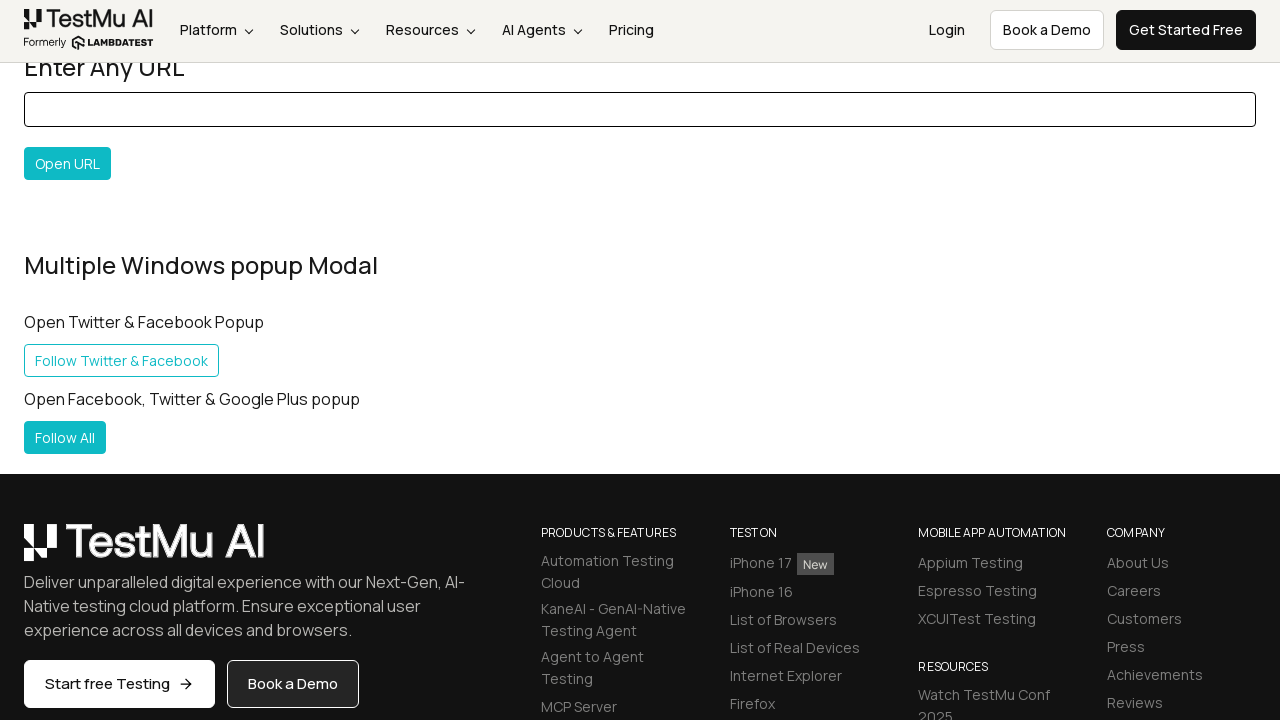